Navigates to the Omayo blog page and clicks on the "testwisely" link

Starting URL: http://omayo.blogspot.com/

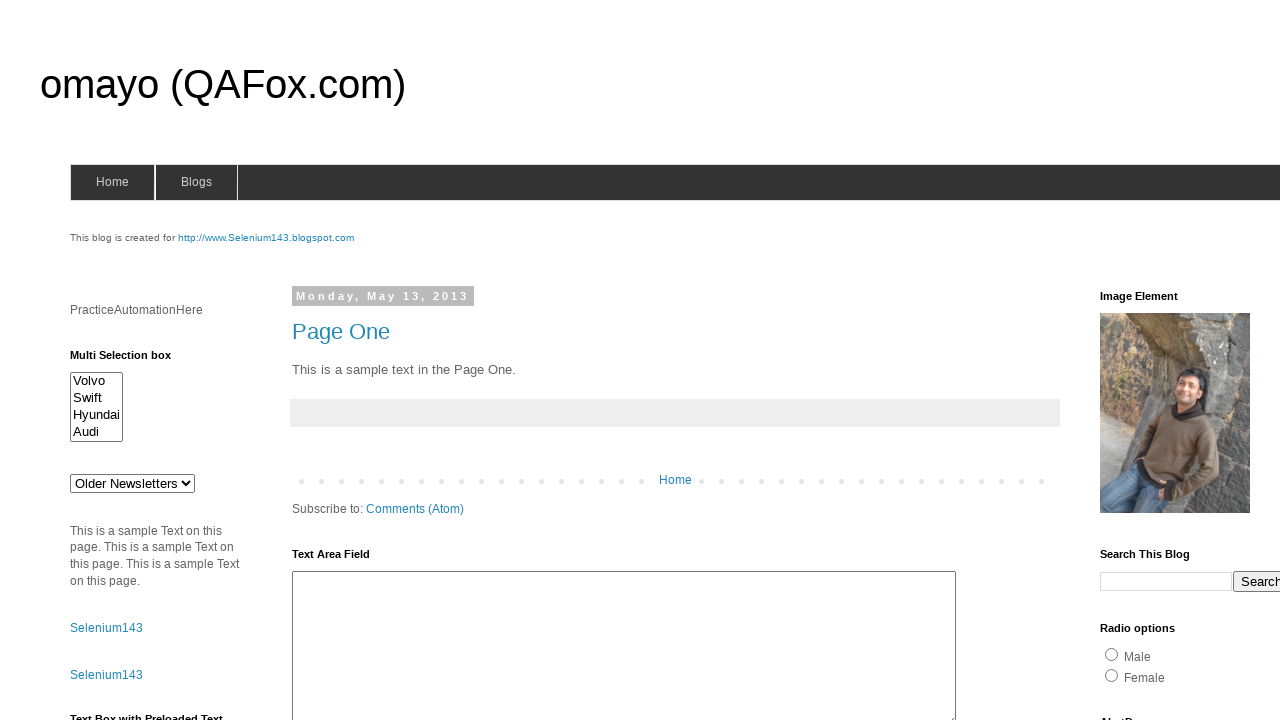

Navigated to Omayo blog page
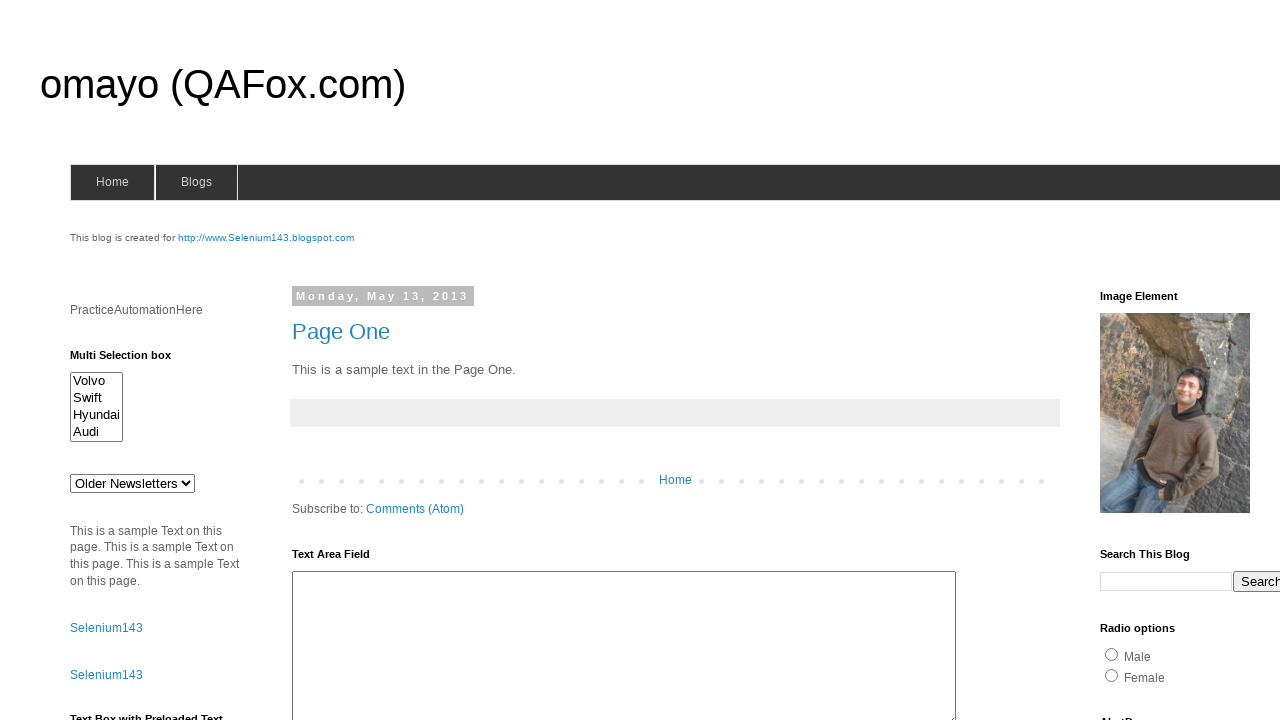

Clicked on the 'testwisely' link at (1142, 361) on a:has-text('testwisely')
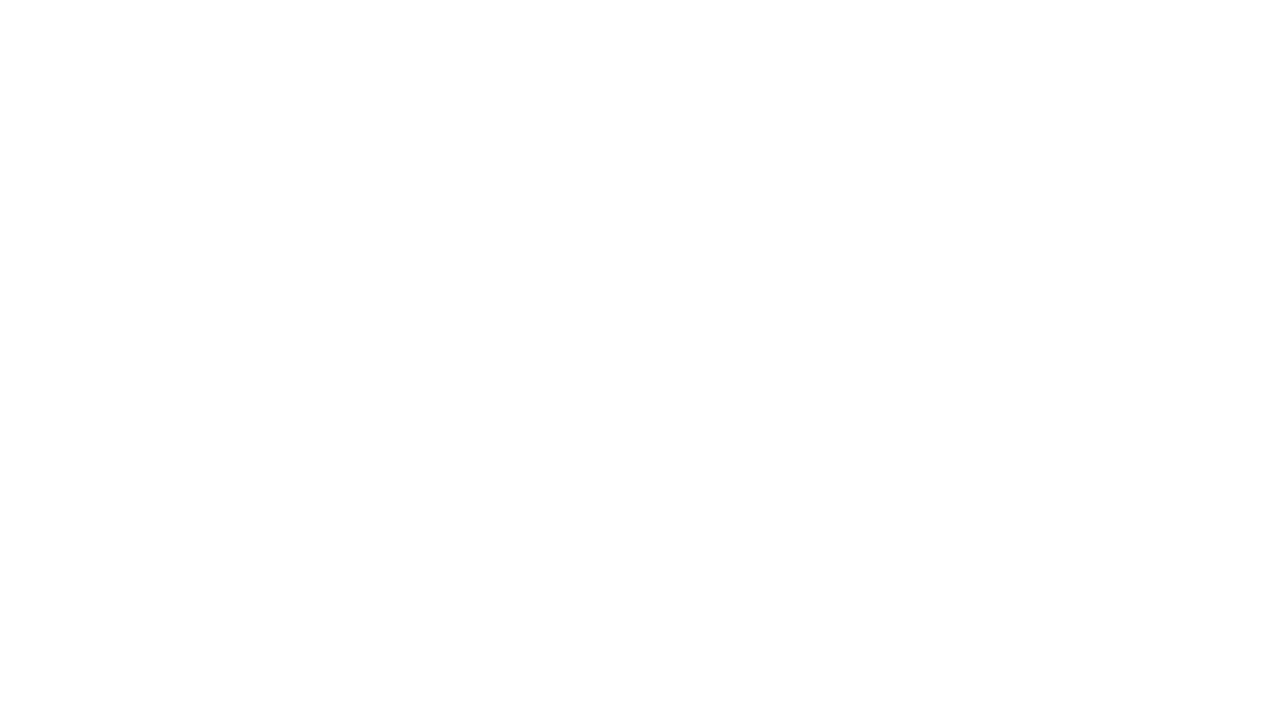

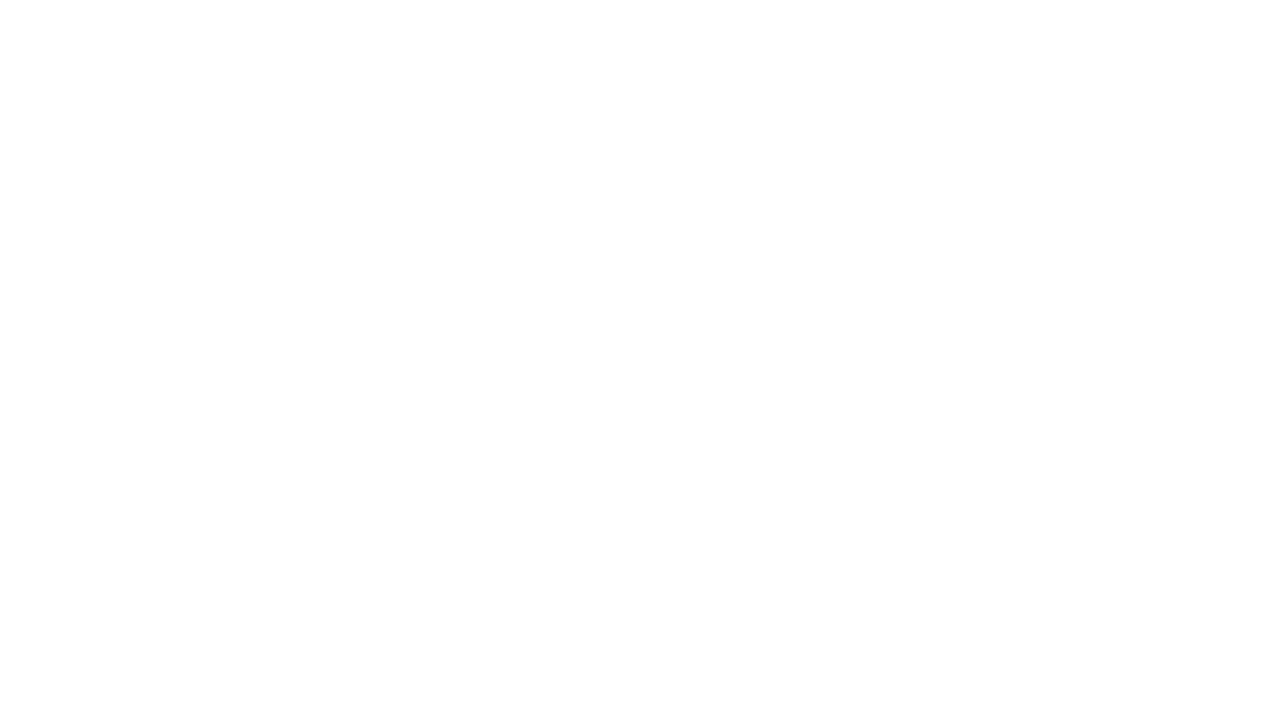